Tests radio button selection functionality by clicking the first radio button and verifying it becomes selected.

Starting URL: https://rahulshettyacademy.com/AutomationPractice/

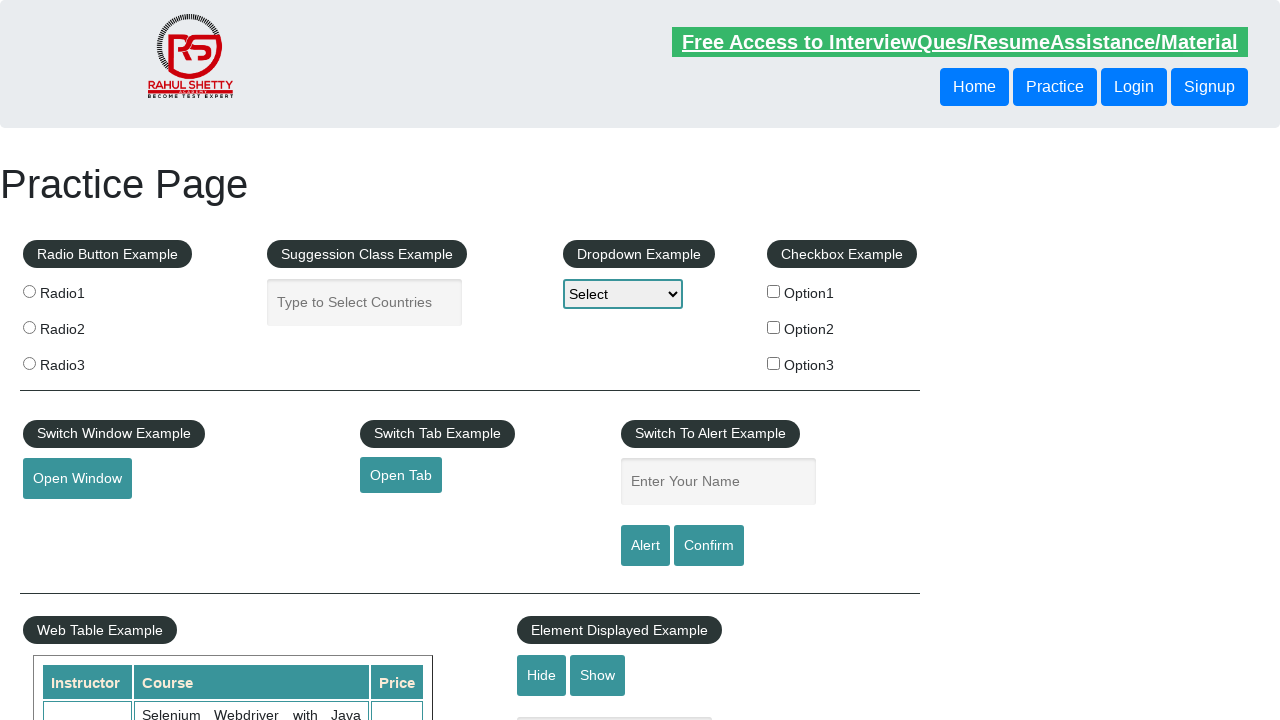

Clicked the first radio button (radio1) at (29, 291) on input[value='radio1']
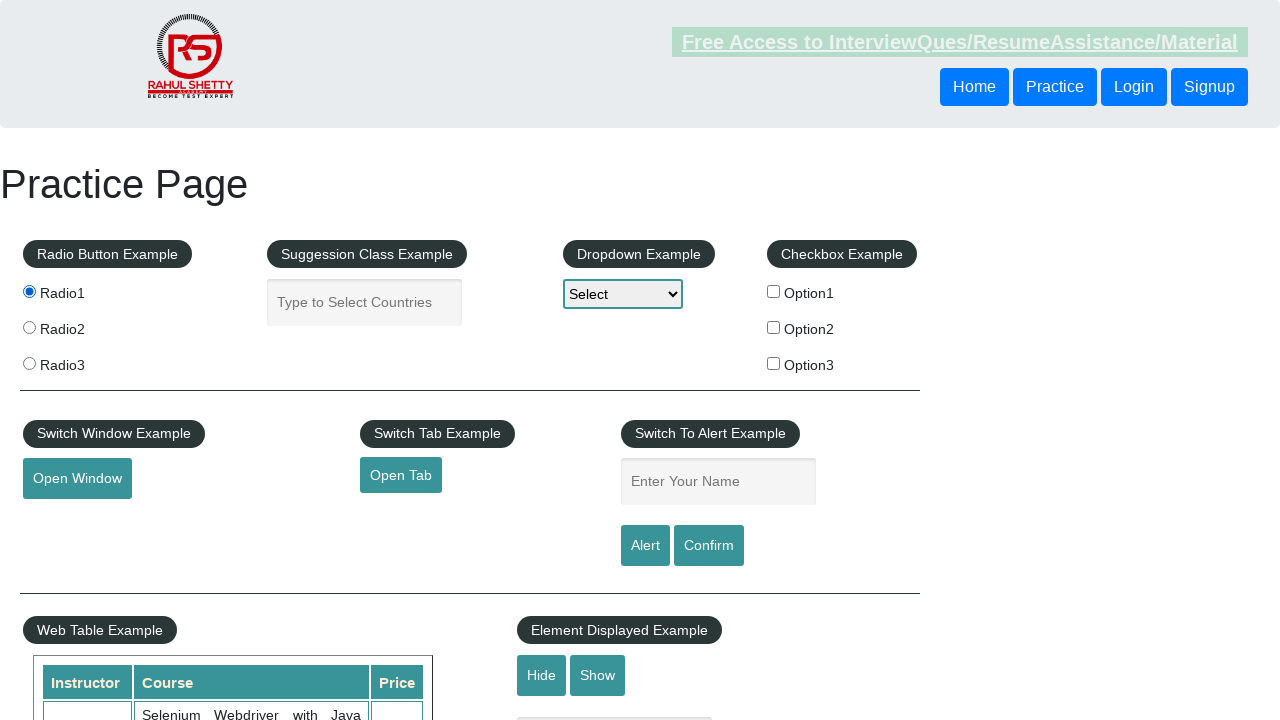

Verified that the first radio button is selected
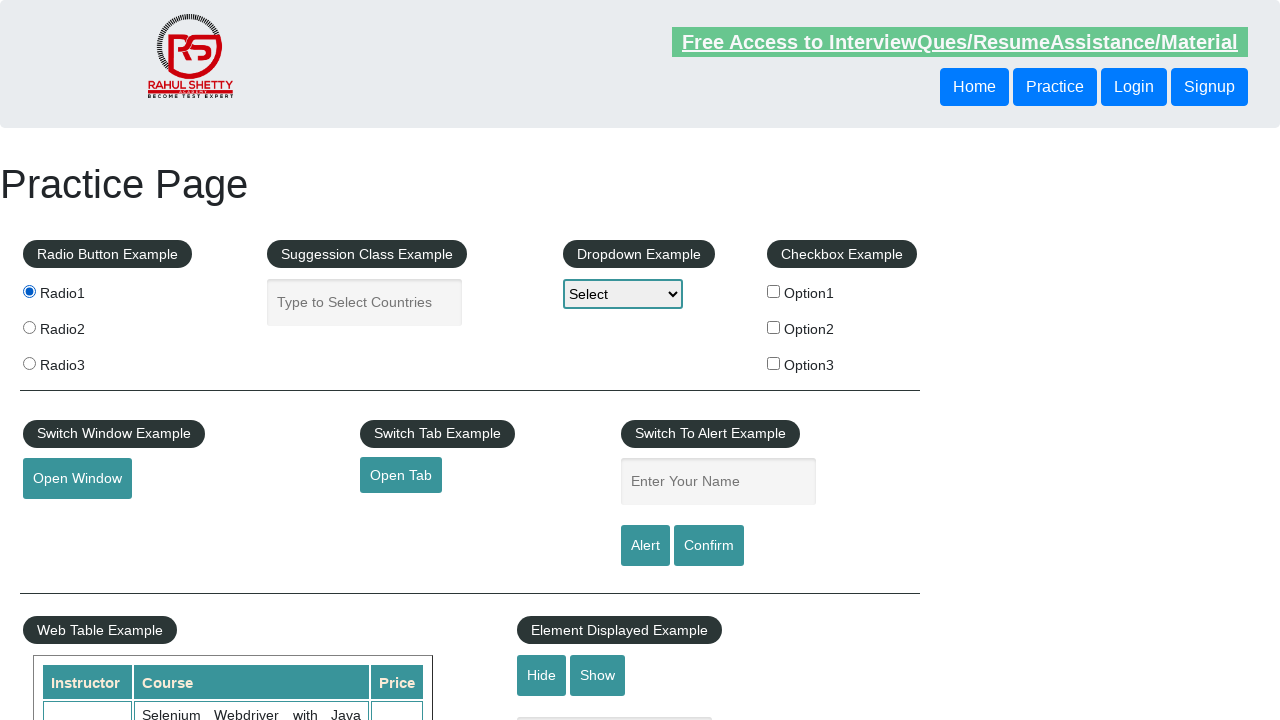

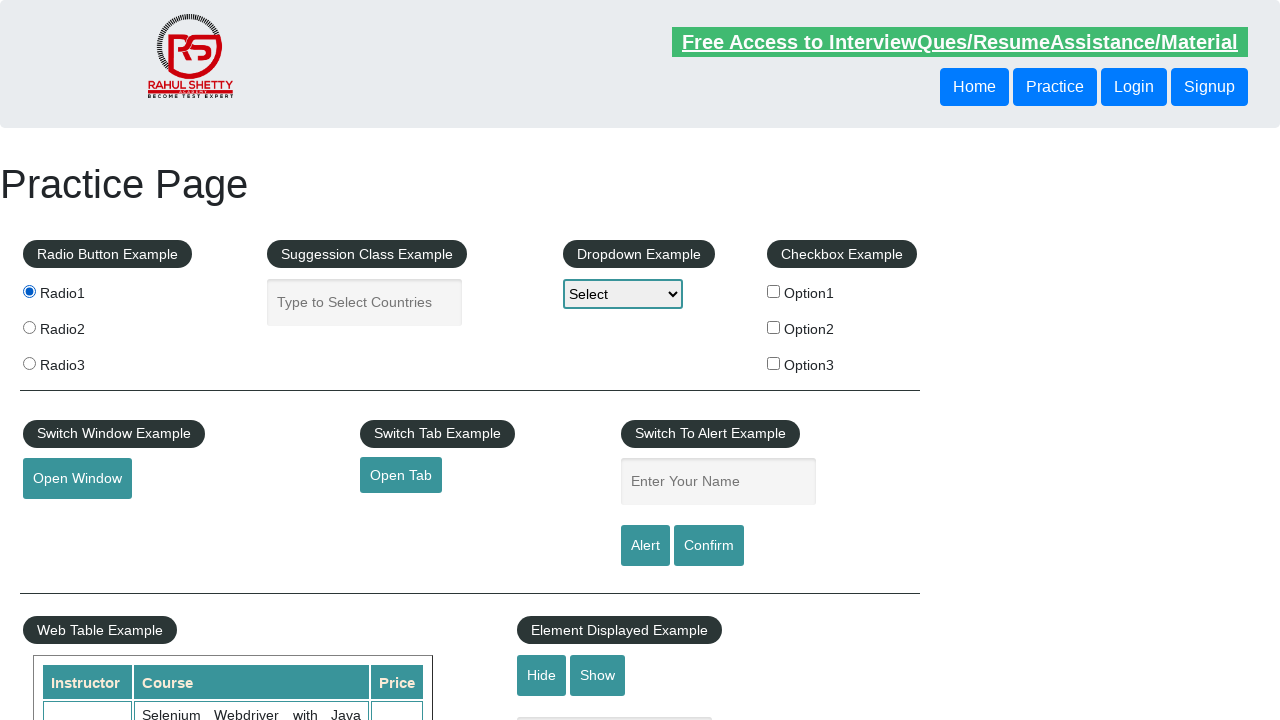